Tests file download functionality by navigating to a file download demo page and clicking the download link to initiate a file download.

Starting URL: https://demo.automationtesting.in/FileDownload.html

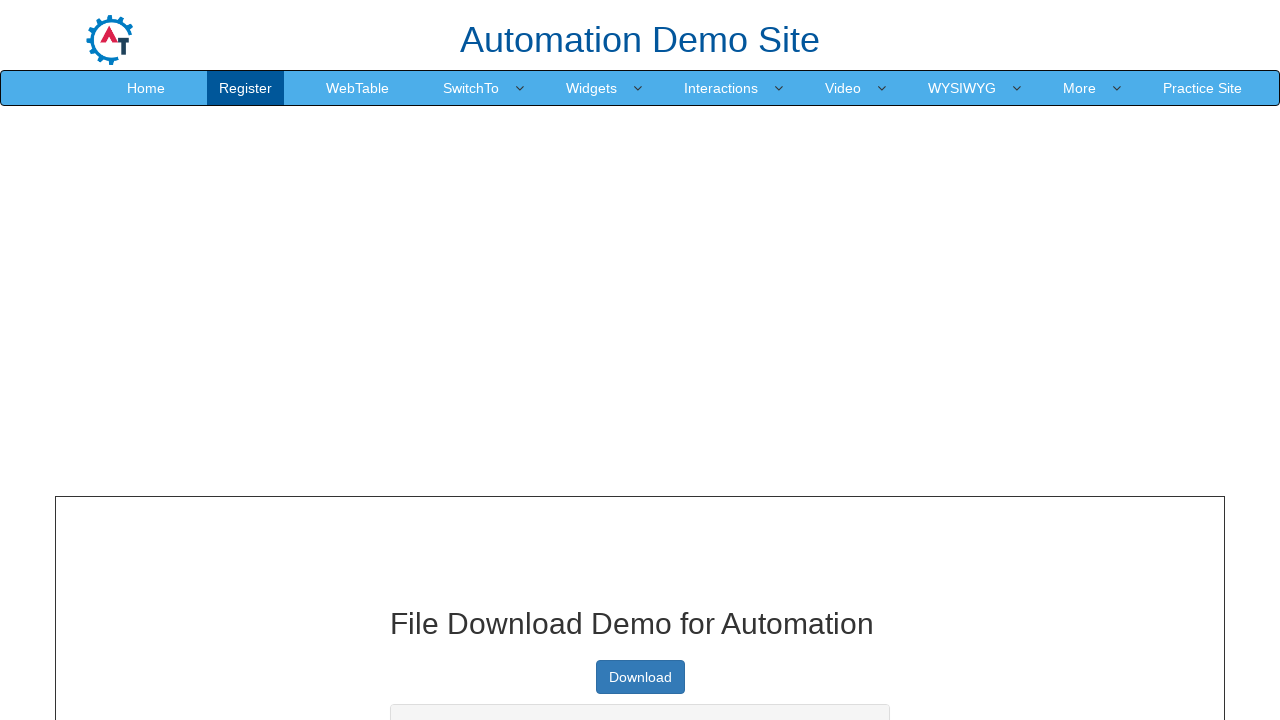

Clicked the download file link at (640, 677) on xpath=/html/body/section/div[1]/div/div/div[1]/a
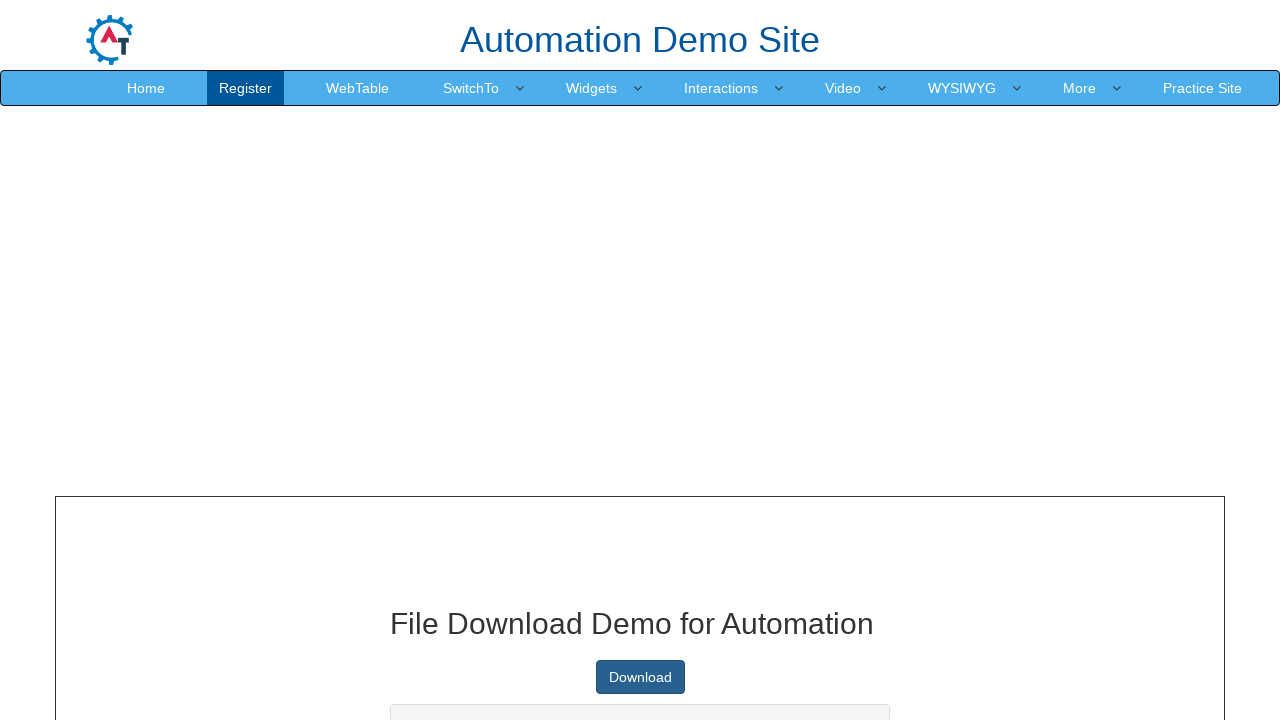

Waited 2 seconds for download to initiate
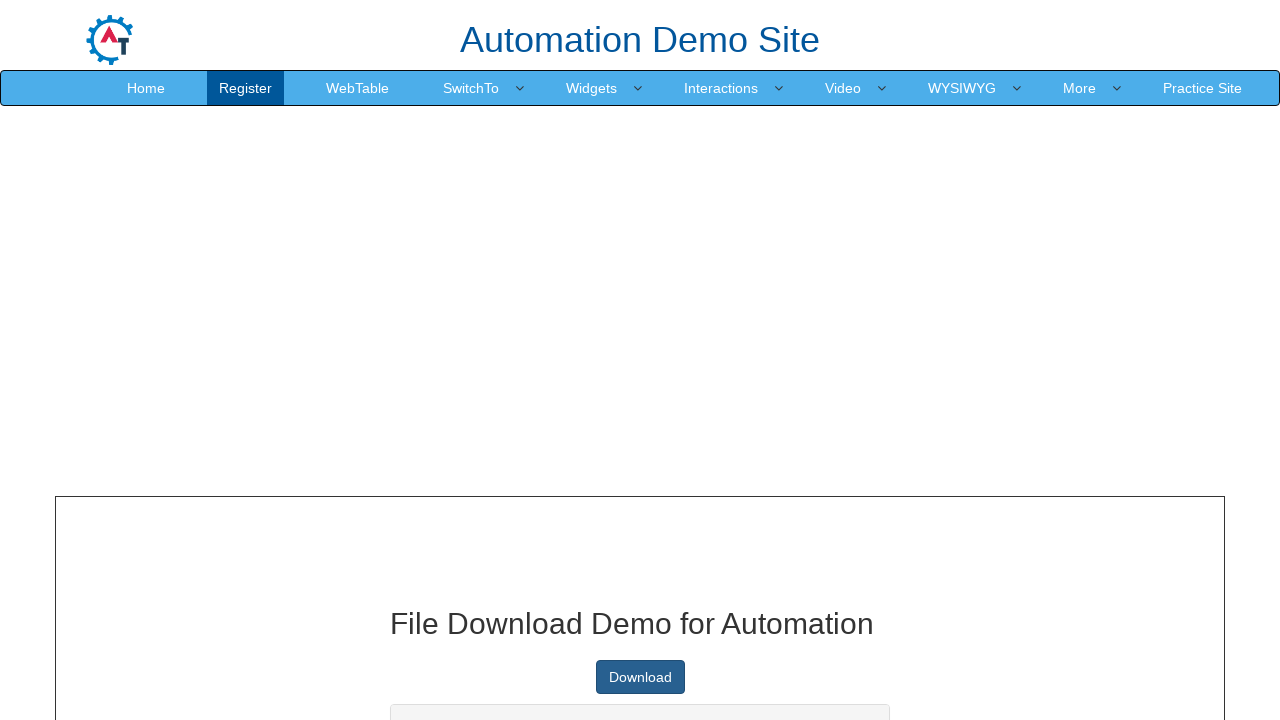

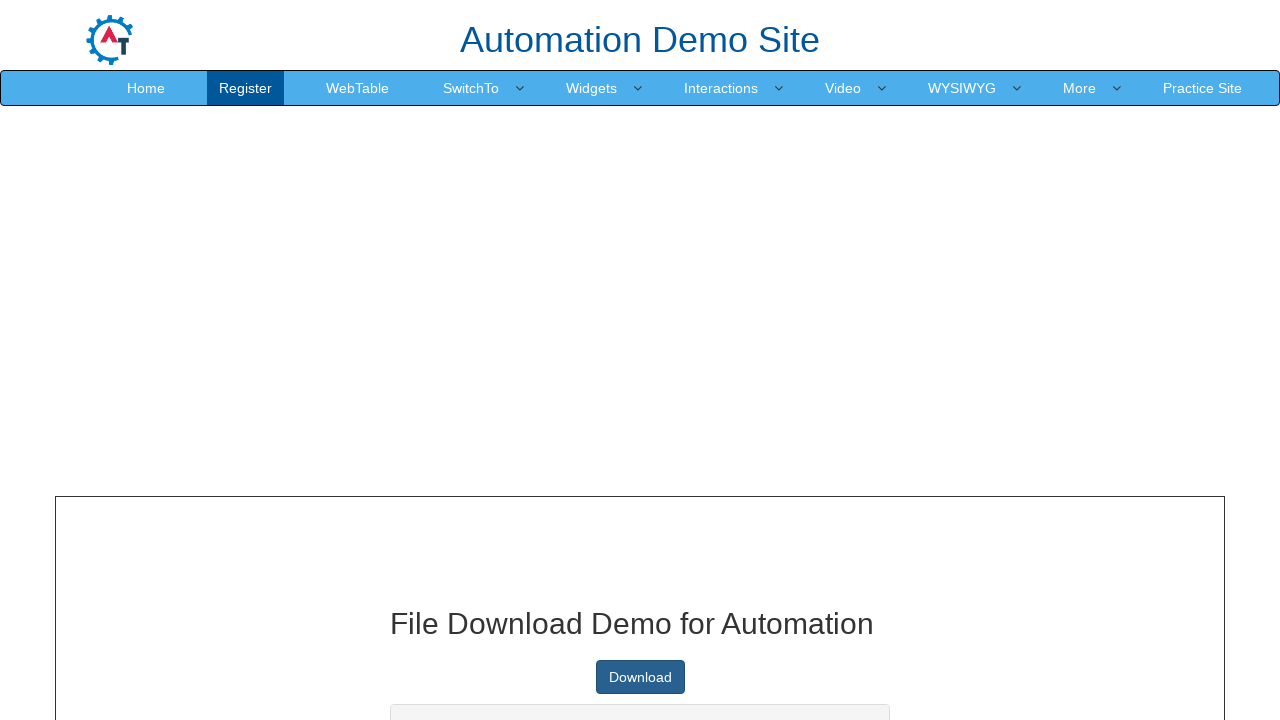